Tests flight search functionality by selecting departure city (San Diego) and destination city (New York) from dropdown menus, then submitting the search form

Starting URL: https://blazedemo.com/index.php

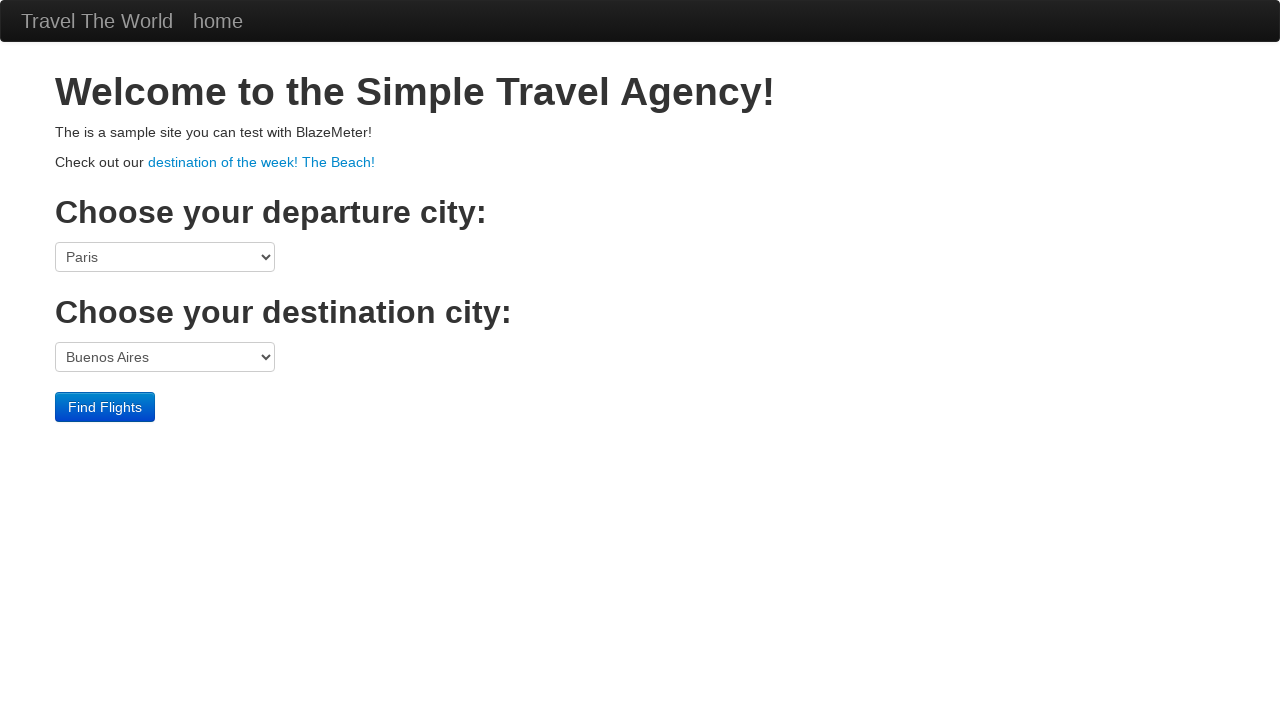

Clicked on departure city dropdown at (165, 257) on select[name='fromPort']
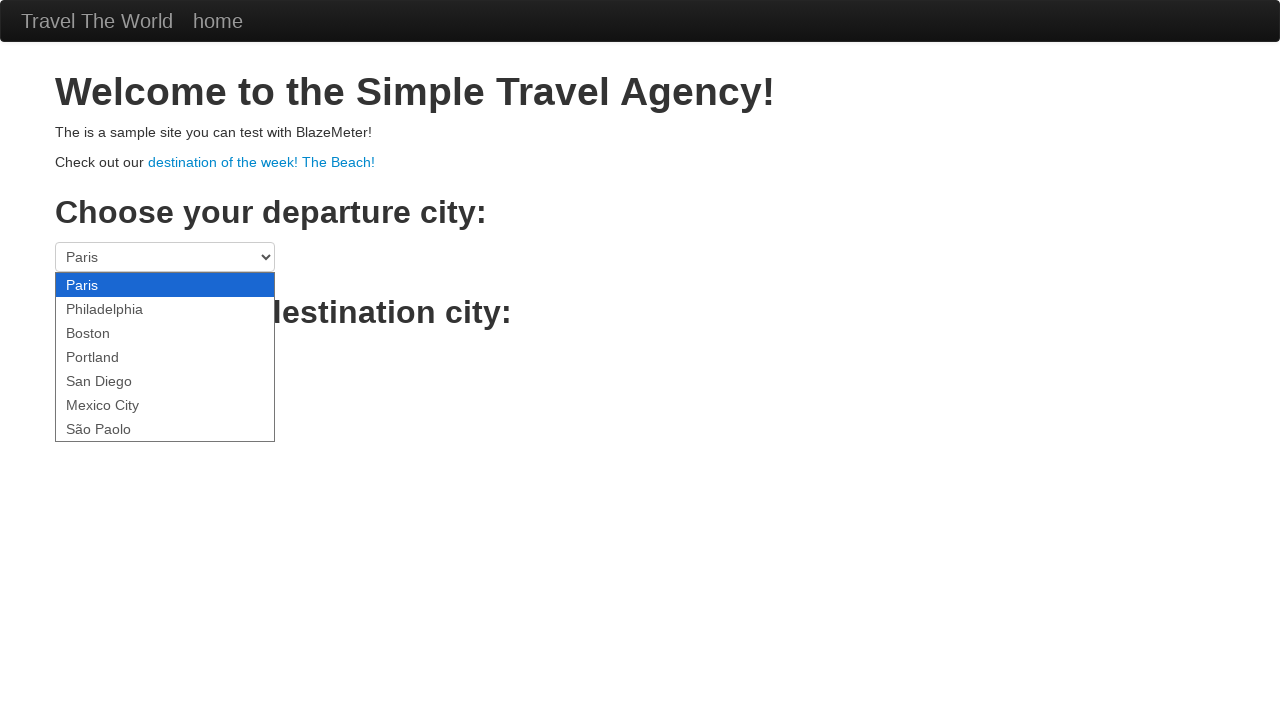

Selected San Diego as departure city on select[name='fromPort']
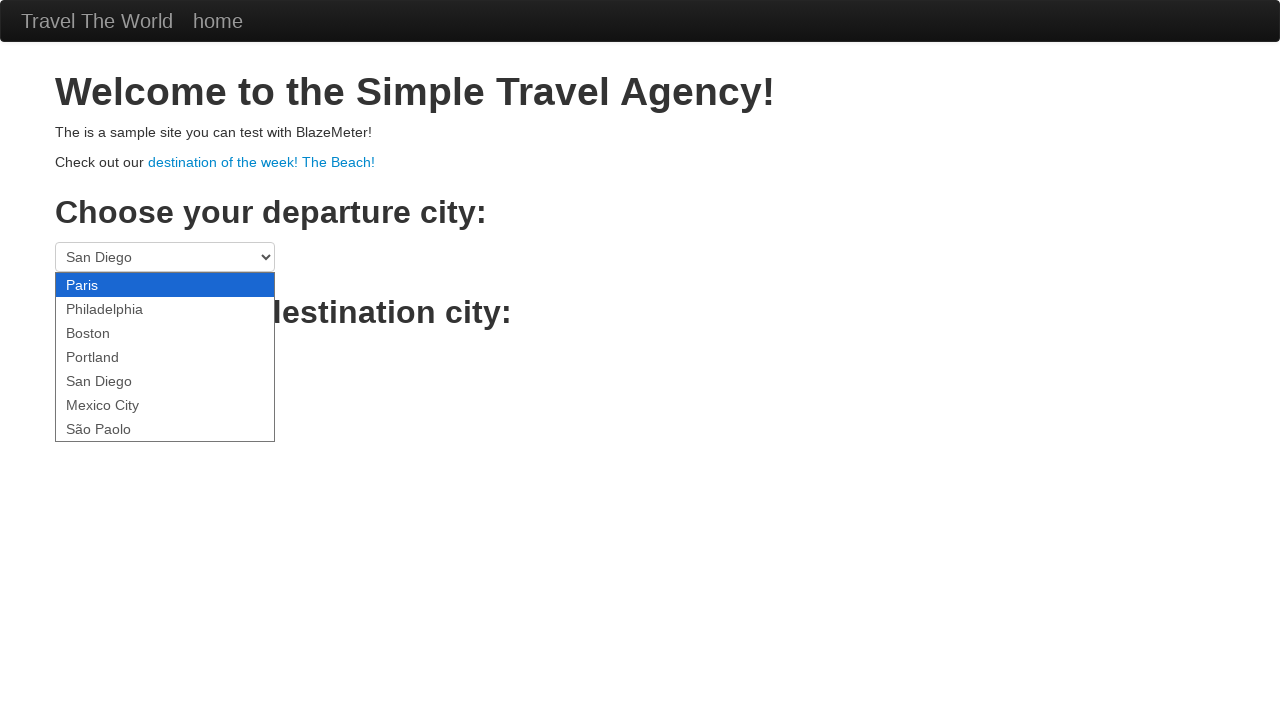

Clicked on destination city dropdown at (165, 357) on select[name='toPort']
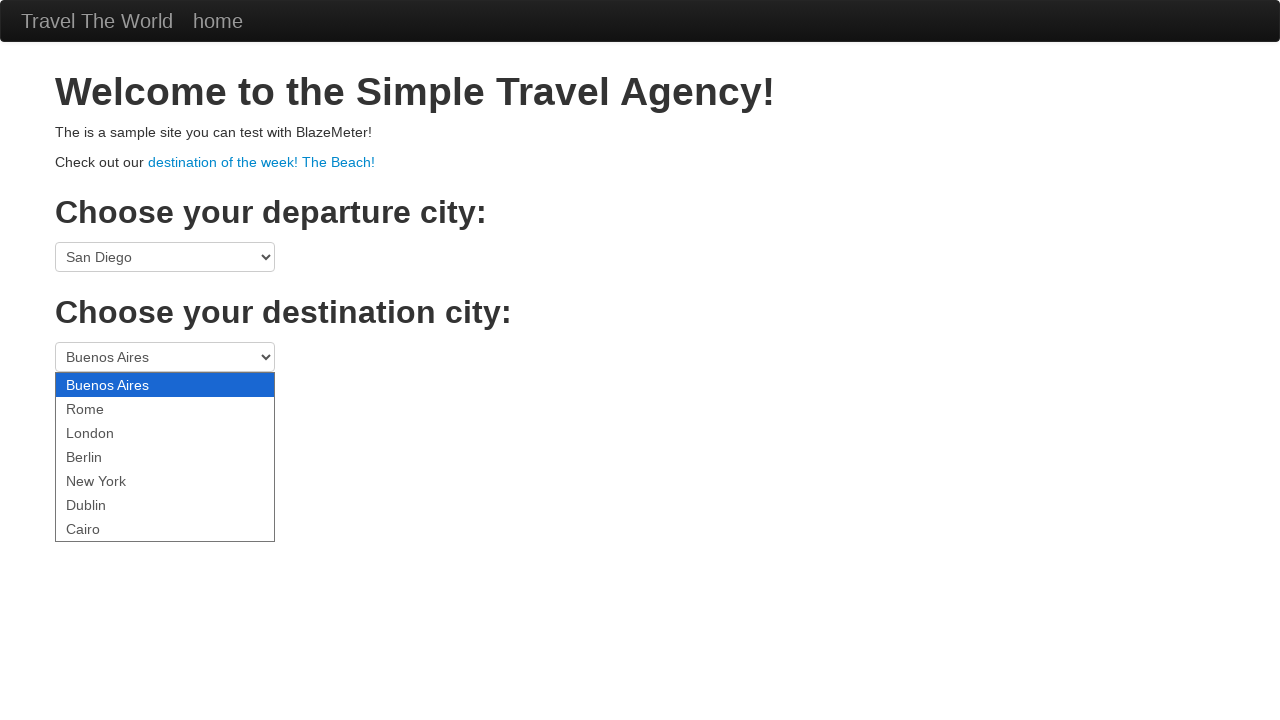

Selected New York as destination city on select[name='toPort']
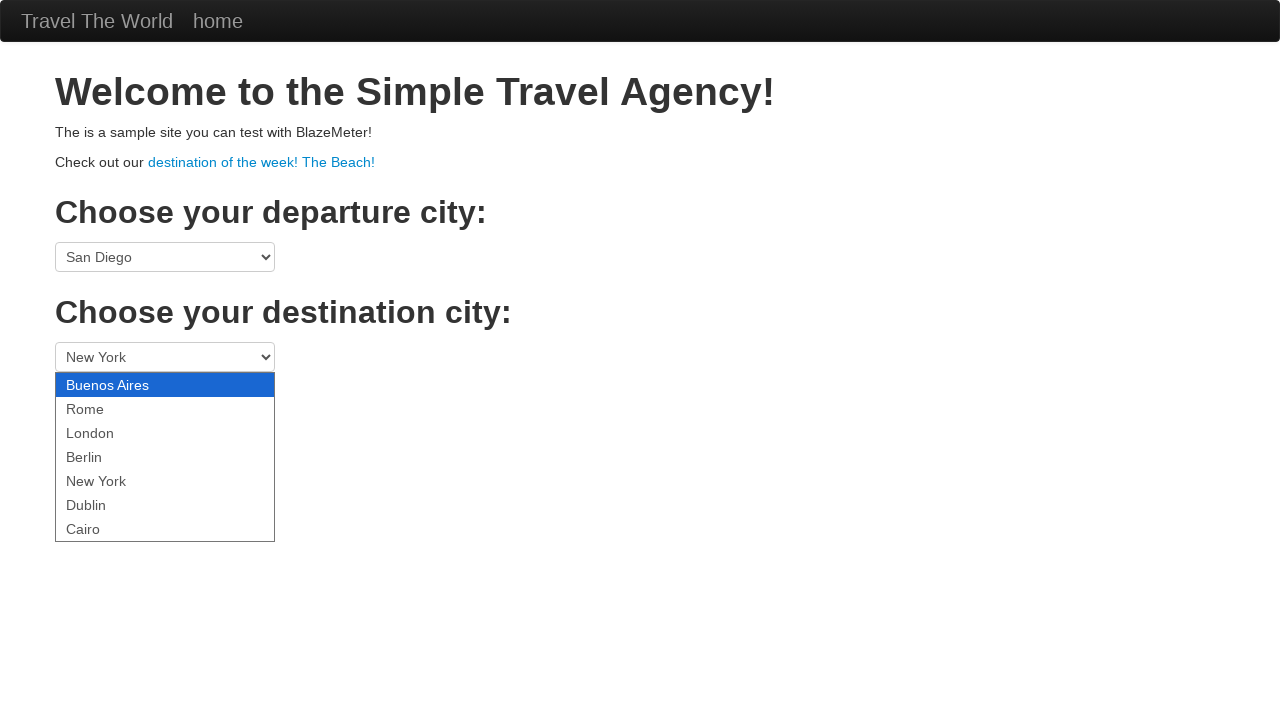

Clicked Find Flights button to submit the search at (105, 407) on input[type='submit']
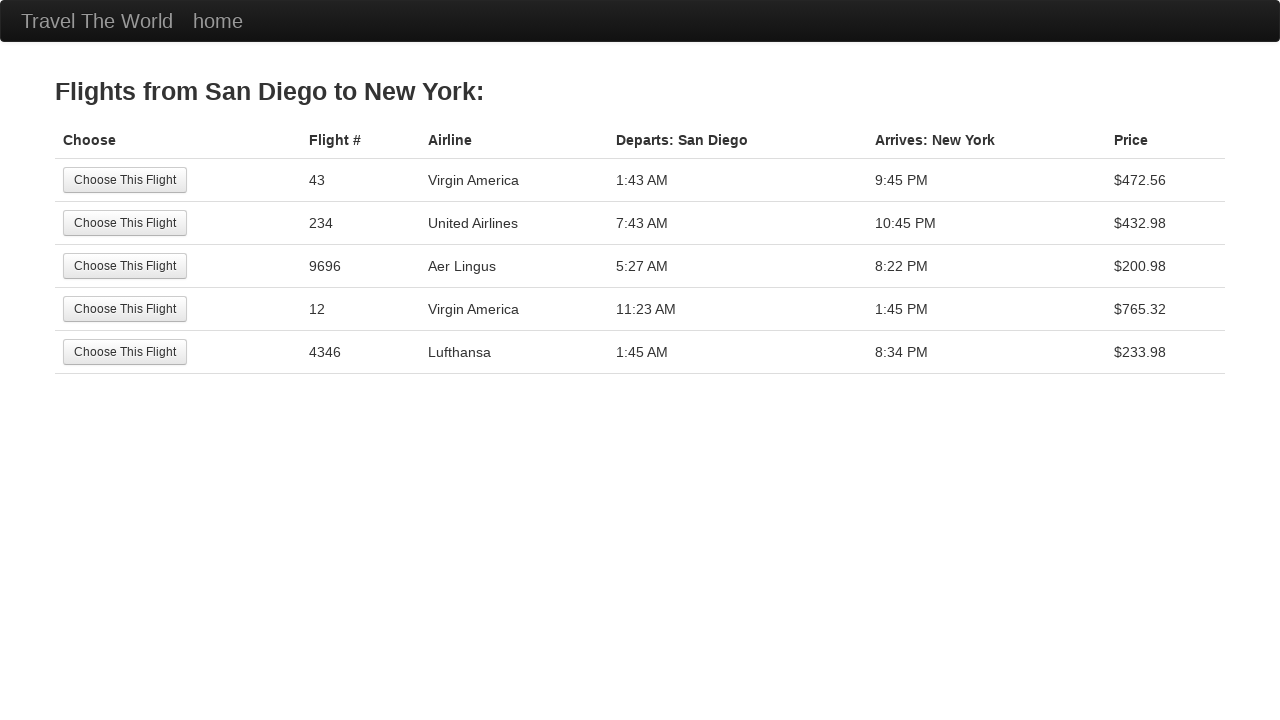

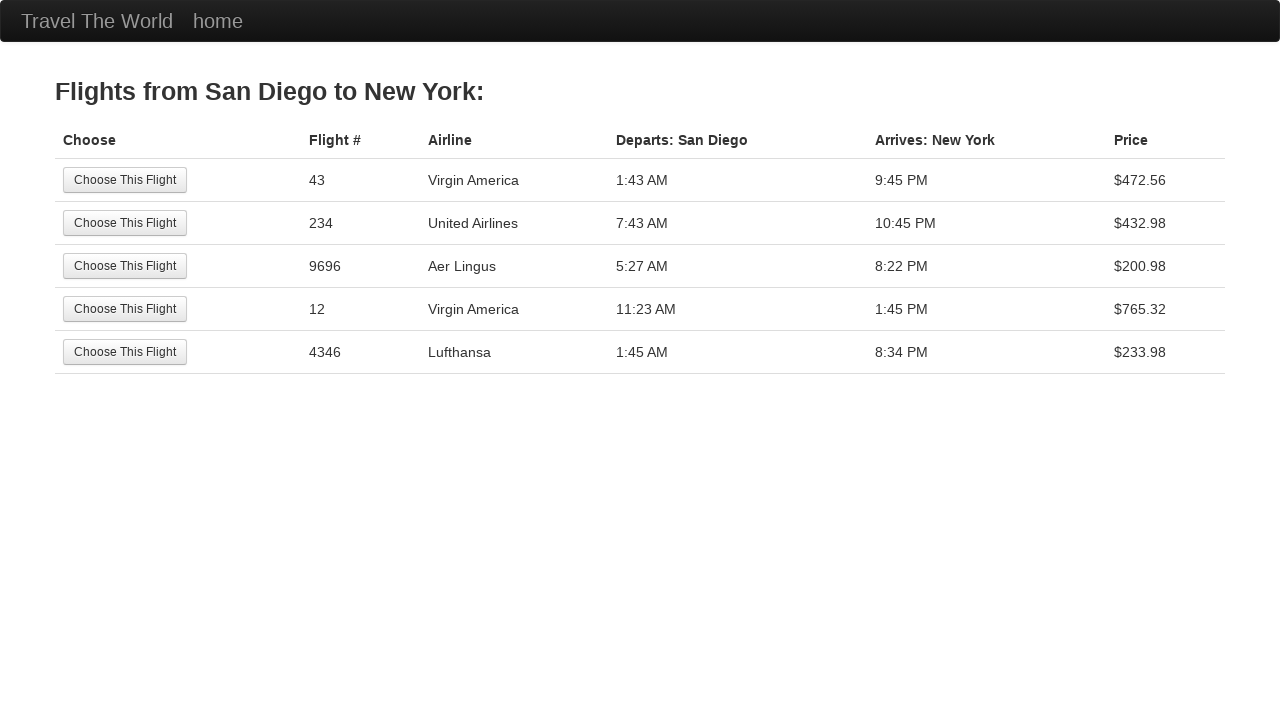